Tests a registration form by filling in personal details including first name, last name, address, email, phone number, and selecting gender radio buttons

Starting URL: http://demo.automationtesting.in/Register.html

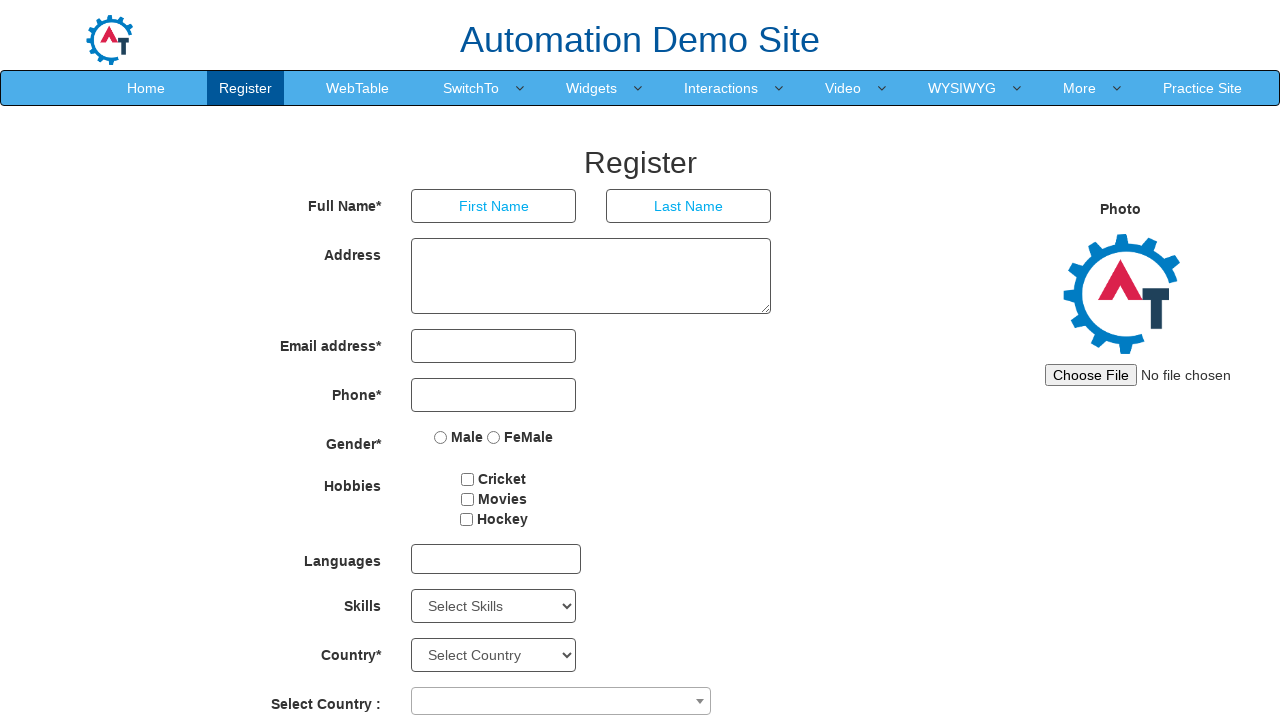

Filled first name field with 'Jonathan' on input[placeholder='First Name']
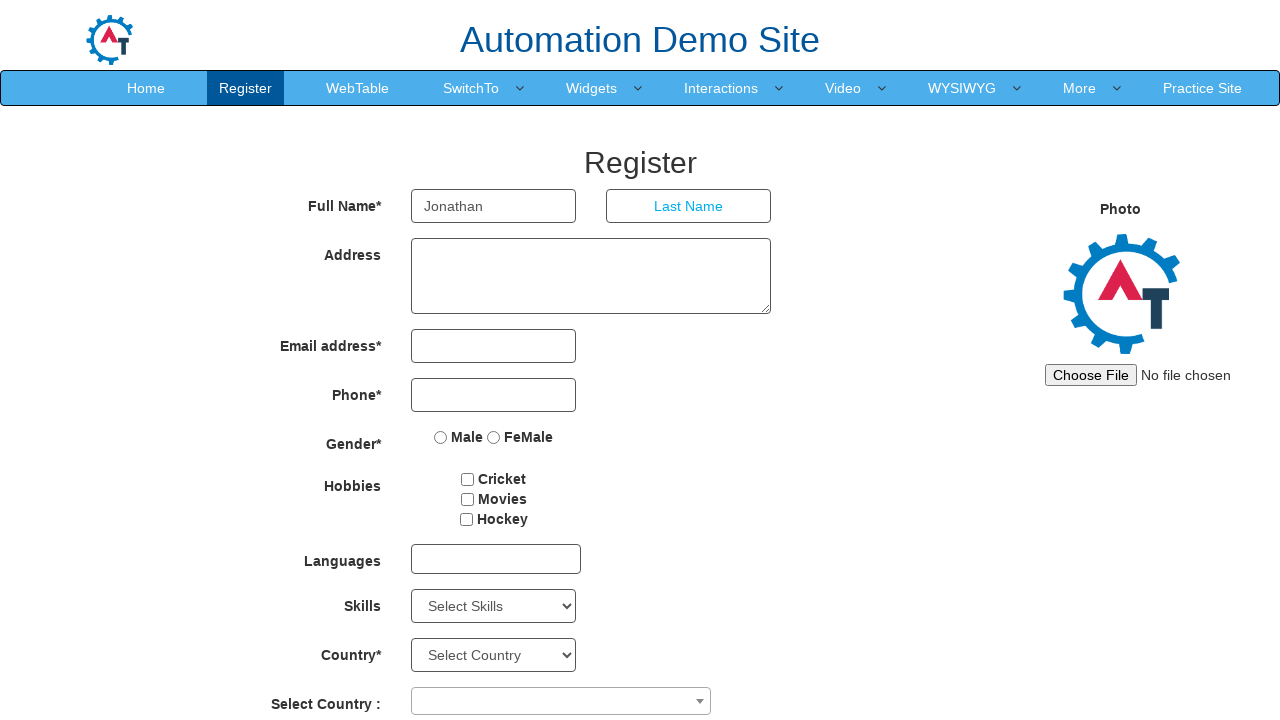

Filled last name field with 'Peterson' on input[placeholder='Last Name']
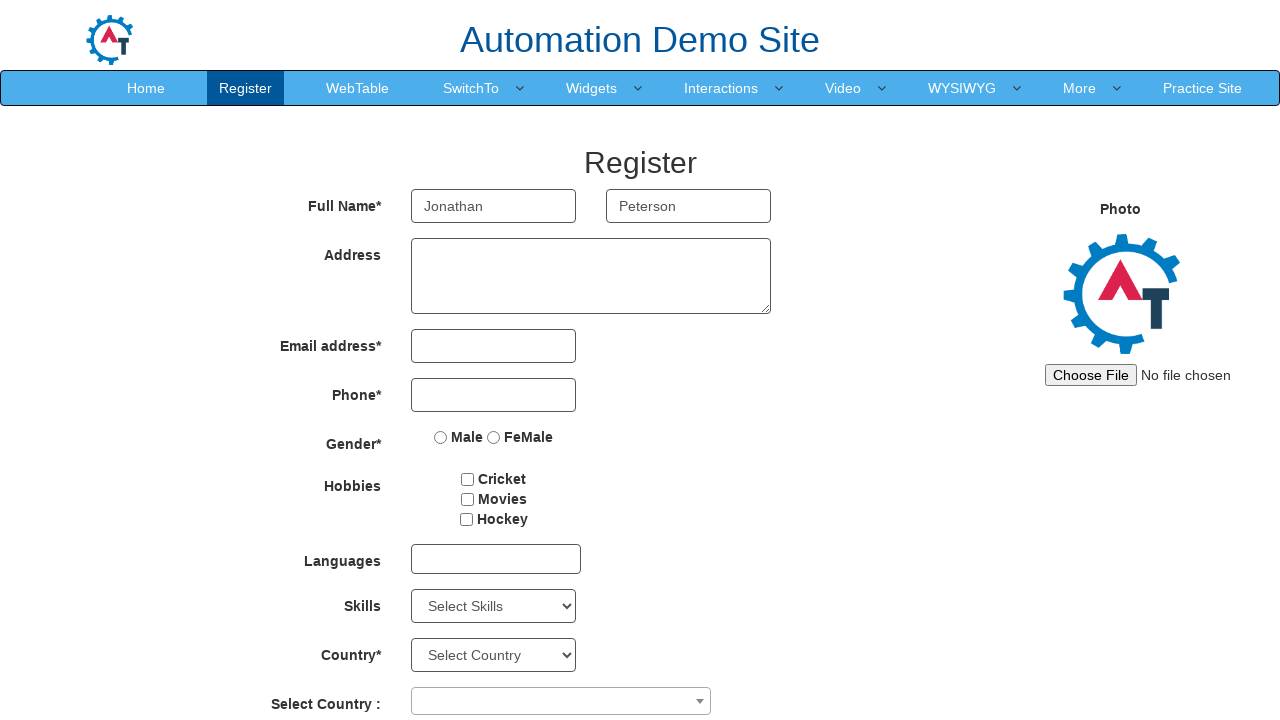

Filled address field with multi-line address on textarea[rows='3']
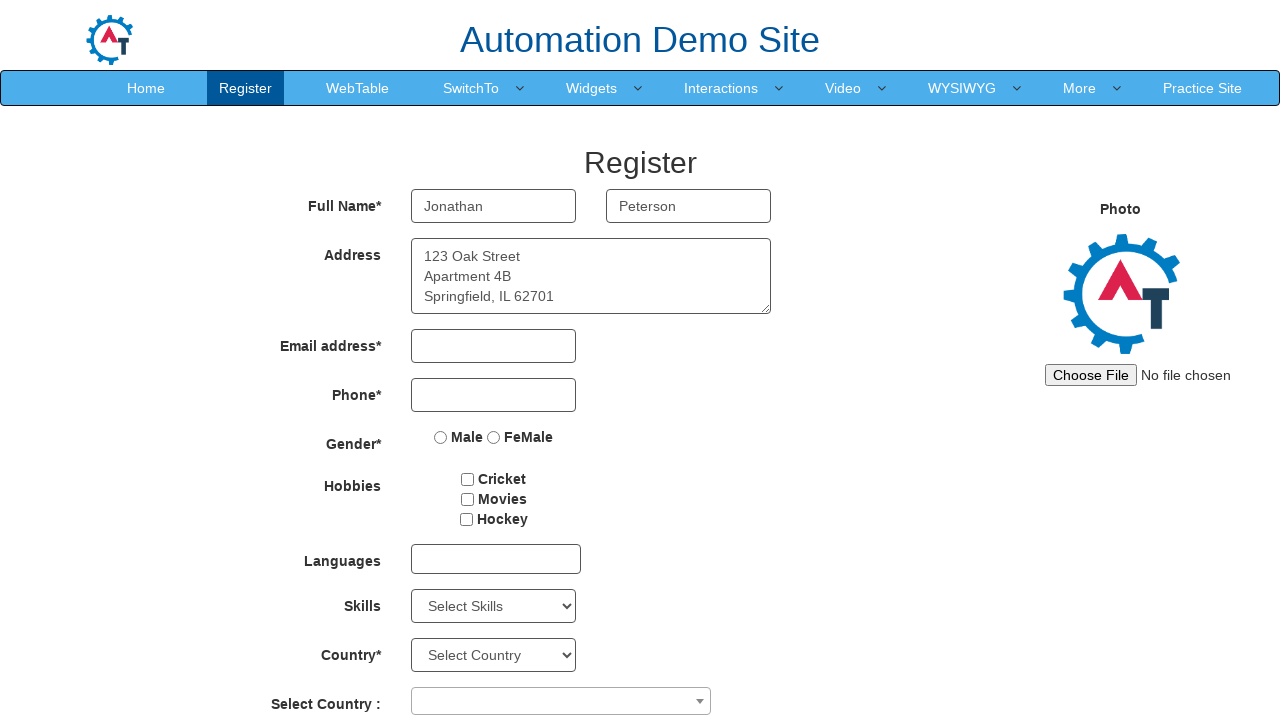

Filled email field with 'jonathan.peterson@example.com' on input[type='email']
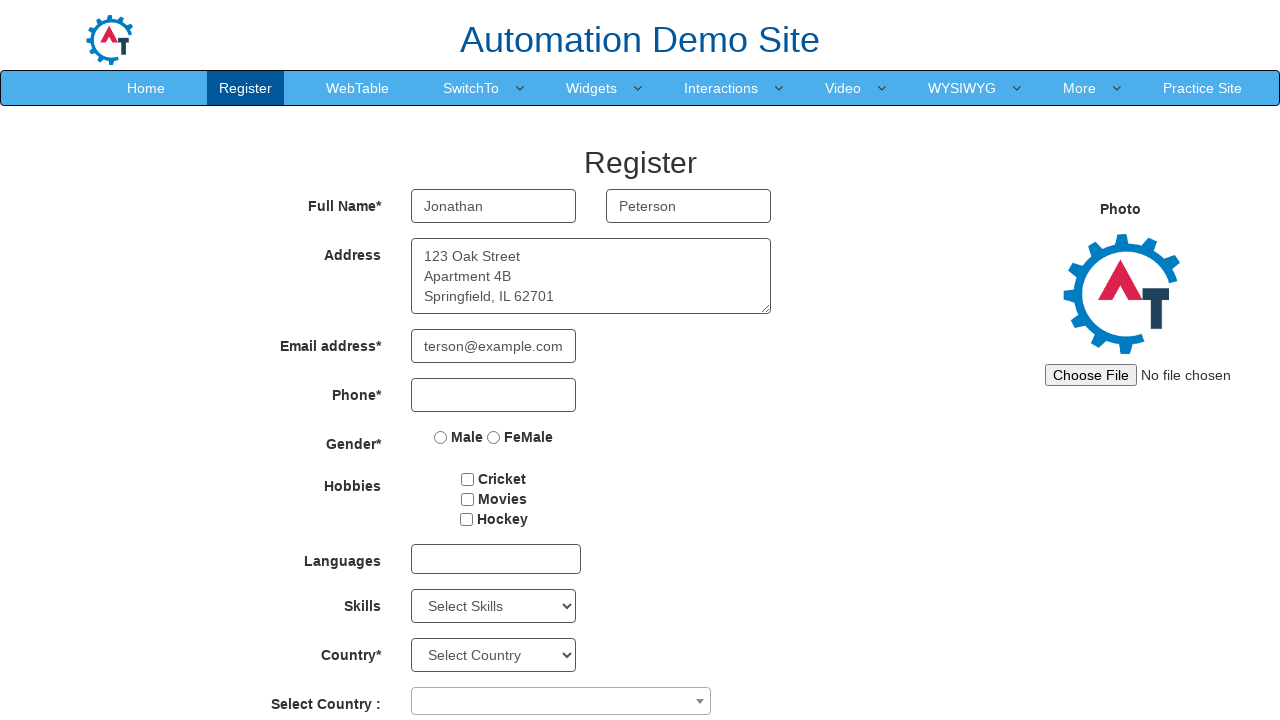

Filled phone number field with '5551234567' on input[type='tel']
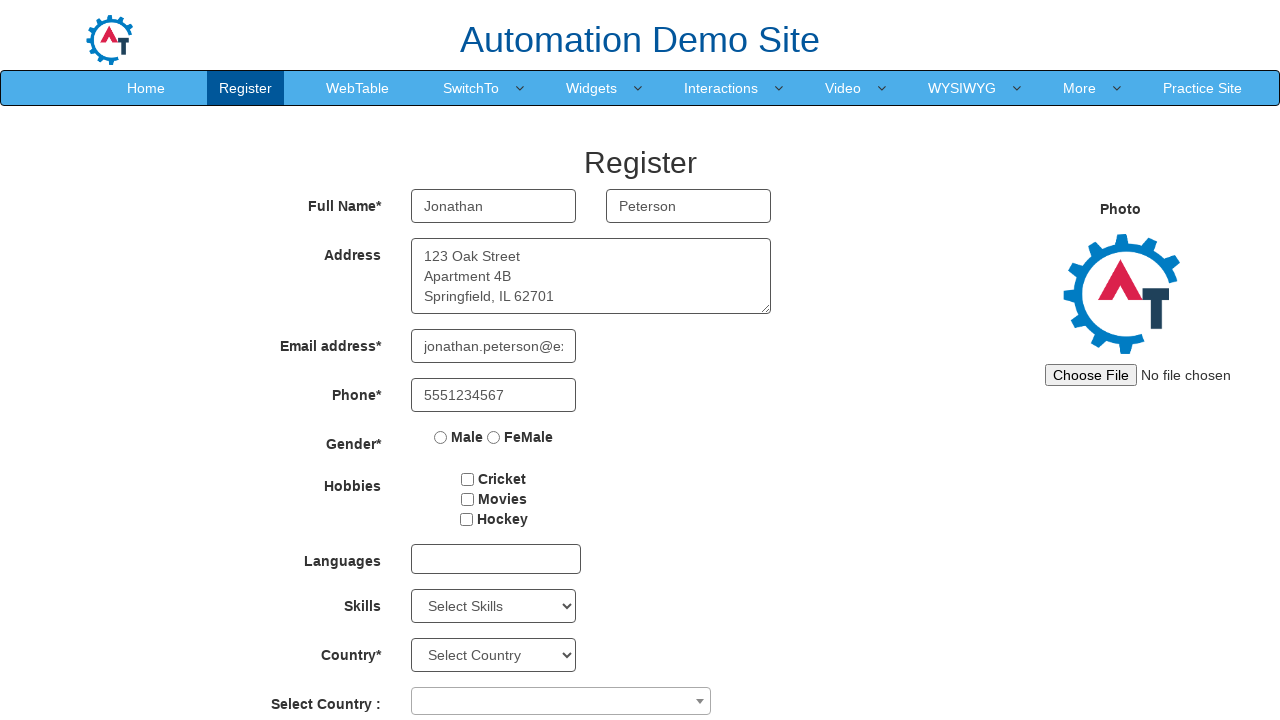

Selected Male gender radio button at (441, 437) on input[value='Male']
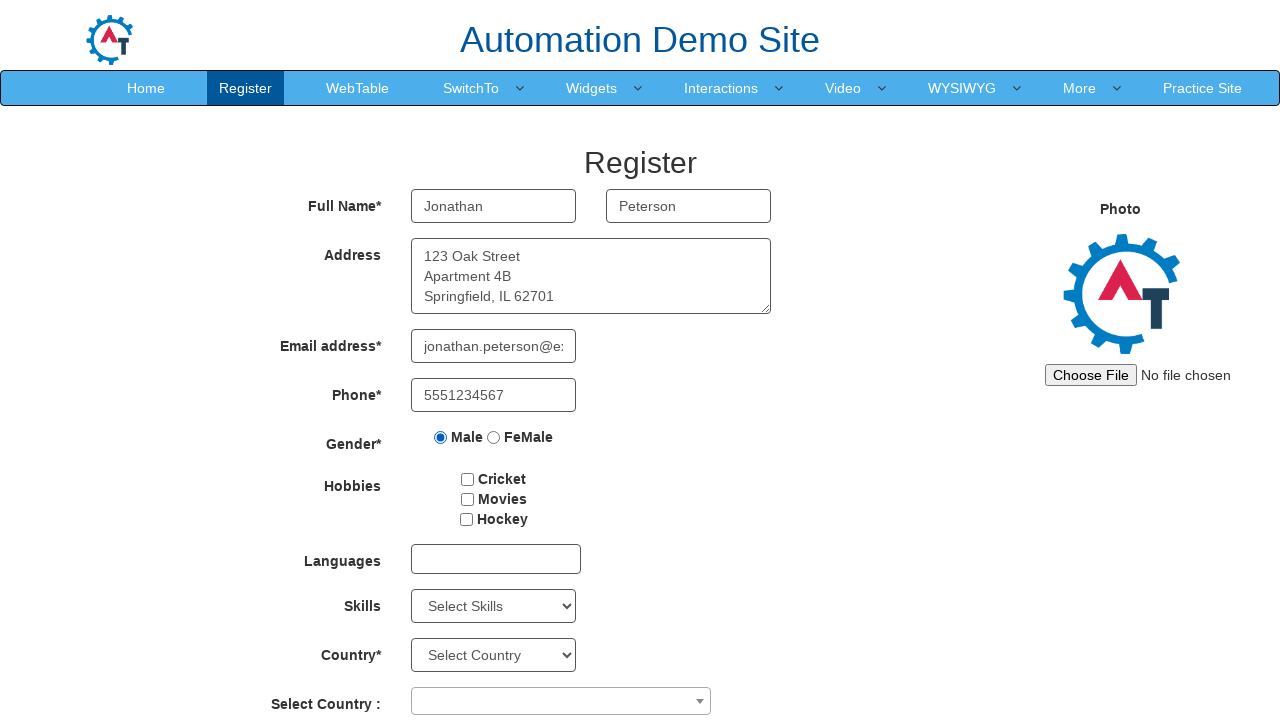

Selected Female gender radio button, overriding previous selection at (494, 437) on input[value='FeMale']
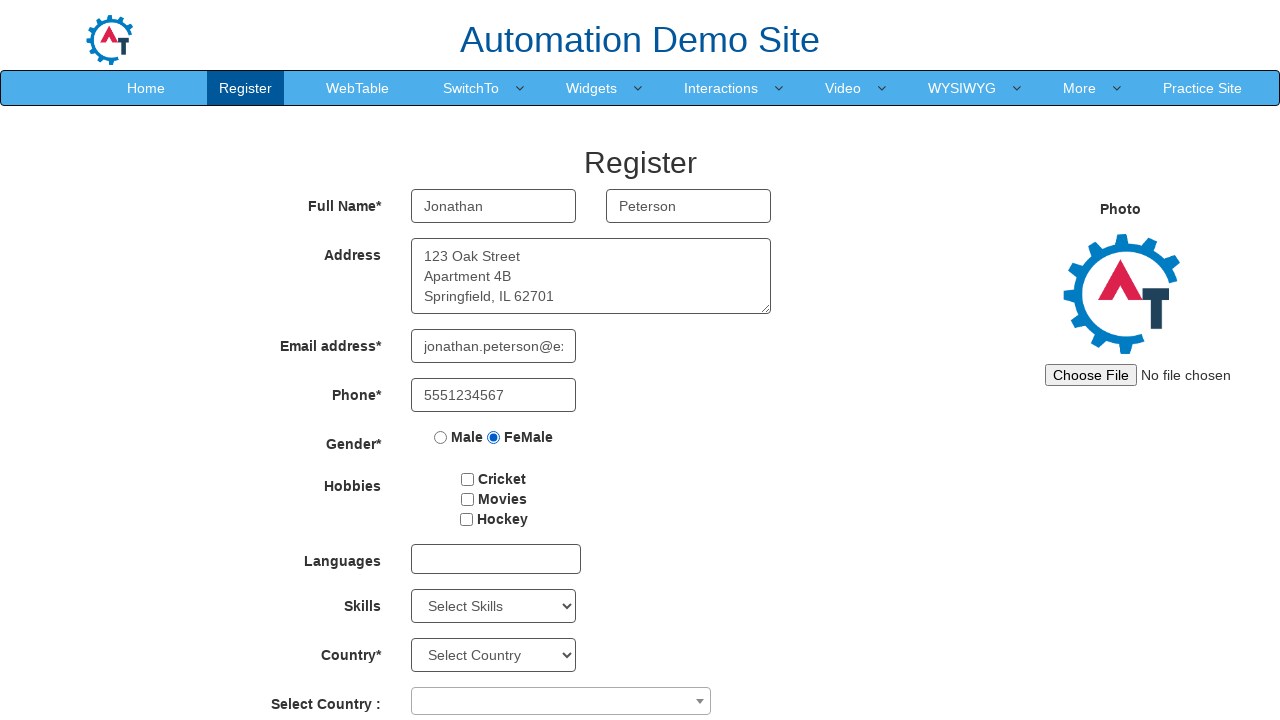

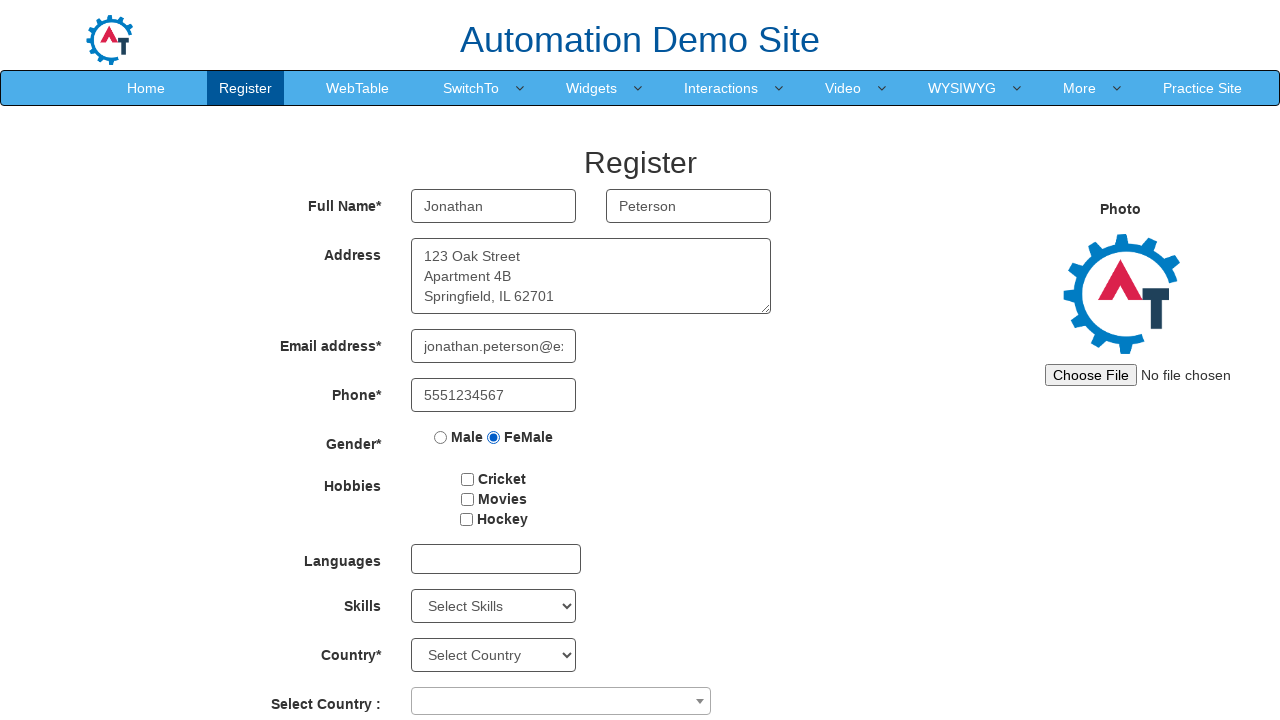